Tests various form interactions on a demo page including typing text, clicking buttons, checking checkboxes, and performing drag-and-drop operations.

Starting URL: https://seleniumbase.github.io/demo_page

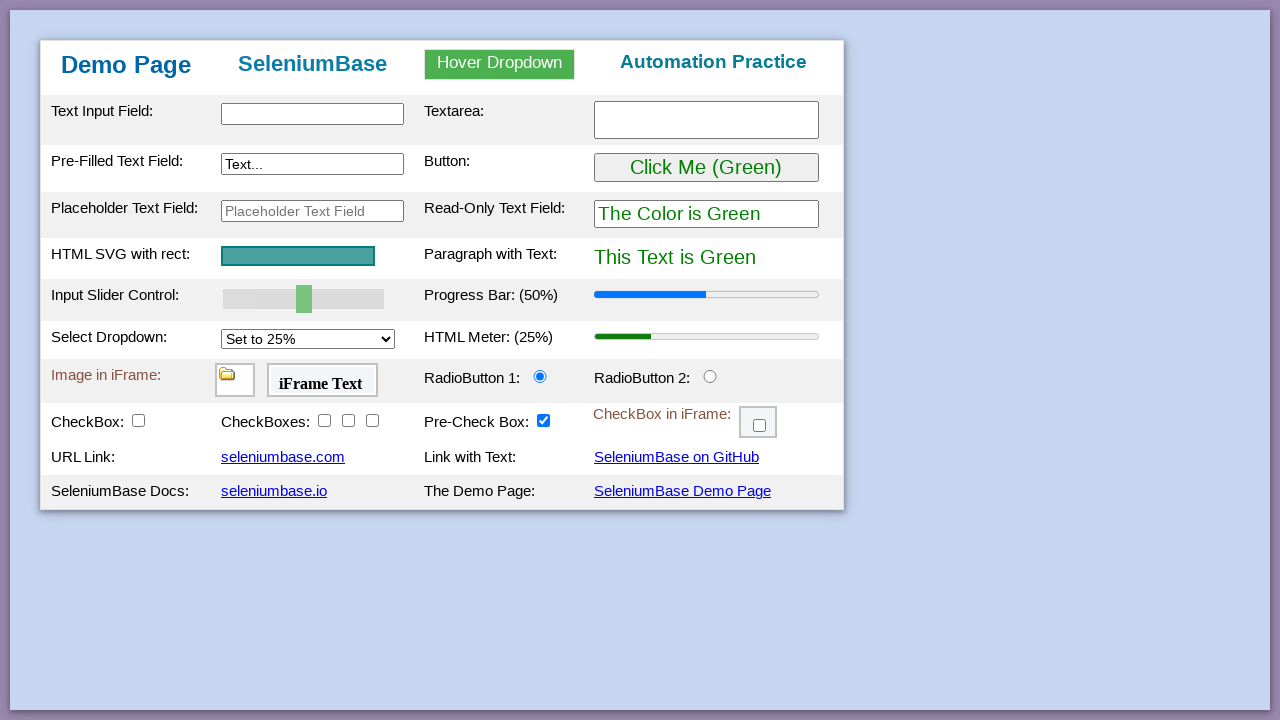

Filled text input field with 'This is Automated' on #myTextInput
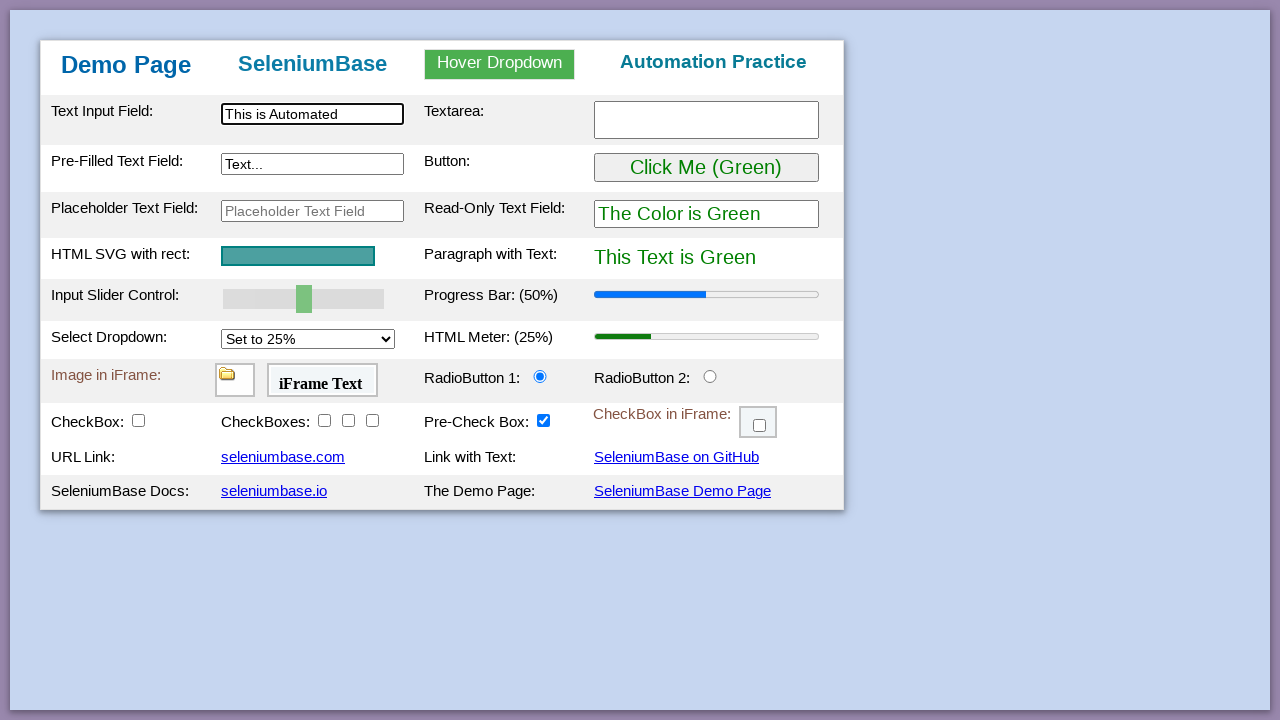

Text input field is visible
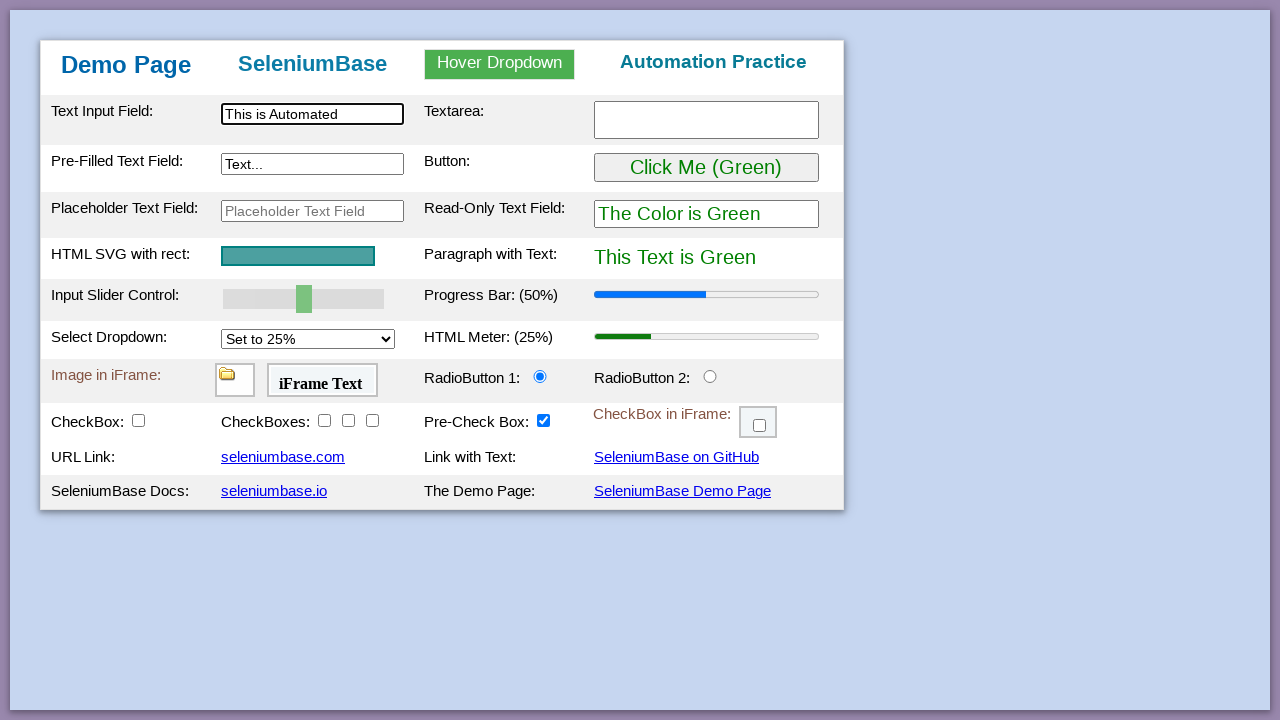

Text display element is visible
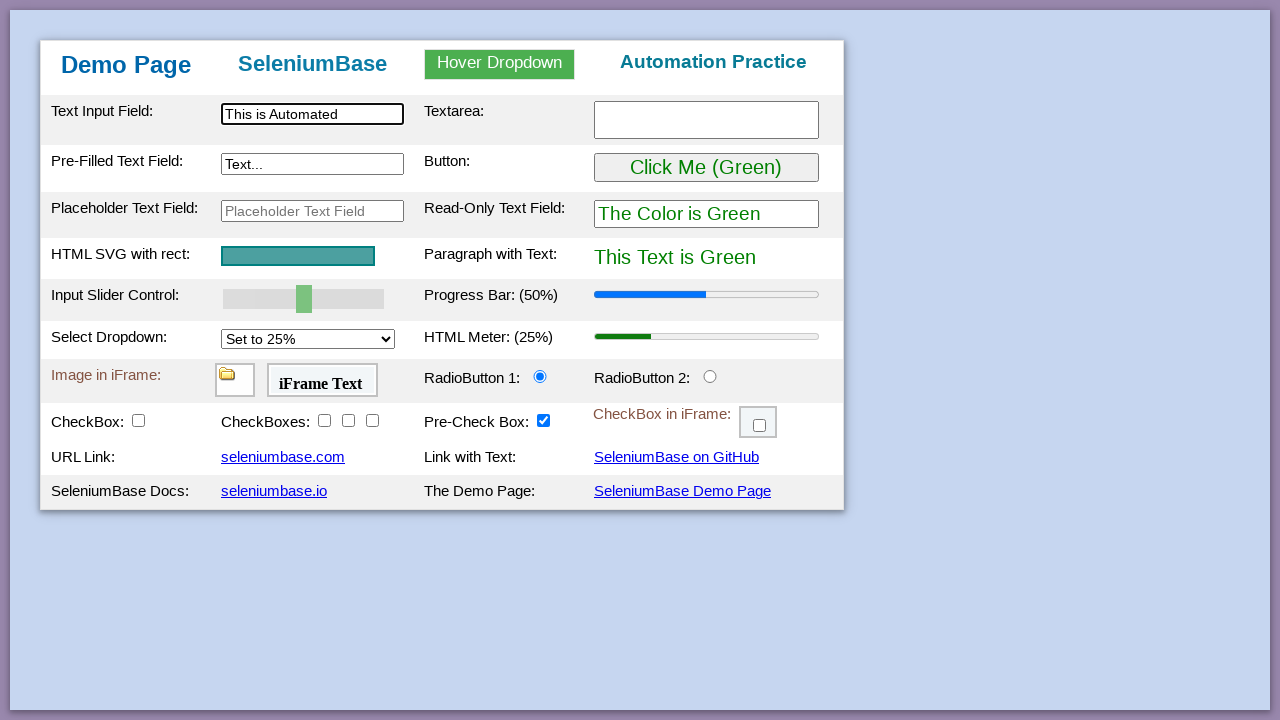

Clicked the 'Click Me' button at (706, 168) on button:has-text("Click Me")
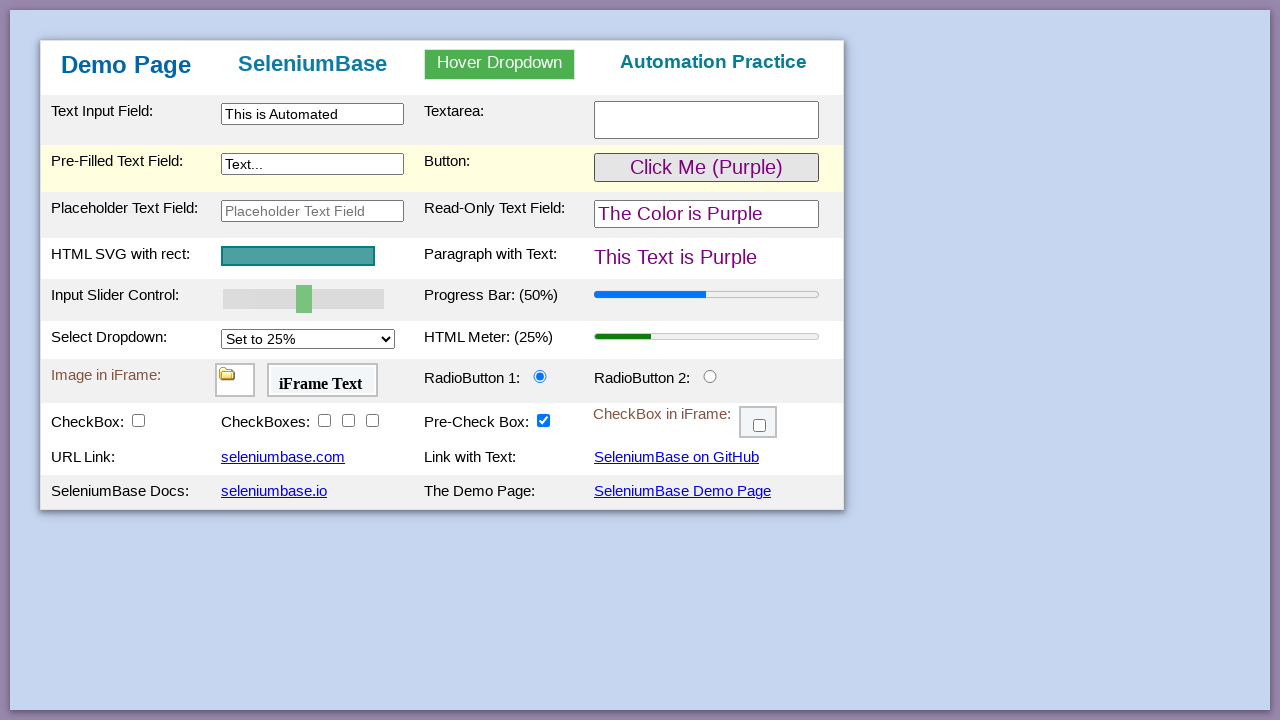

Clicked checkbox1 at (138, 420) on #checkBox1
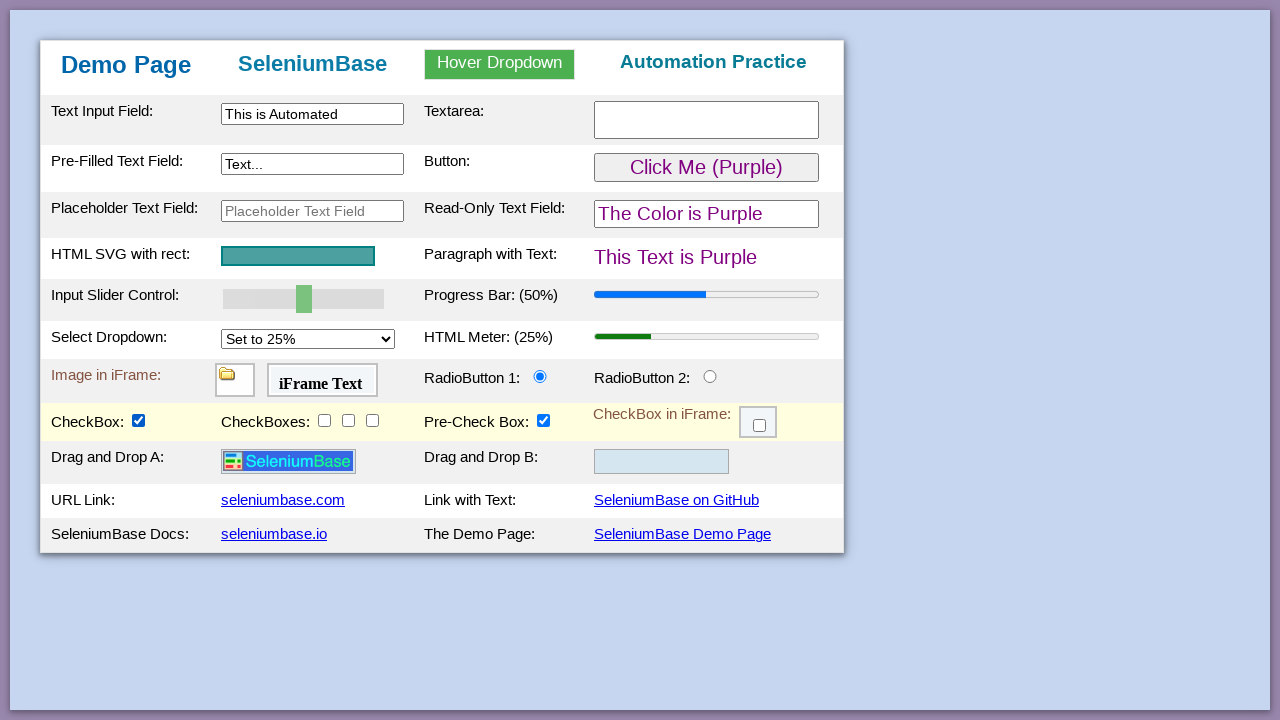

Dragged logo image to drop2 container at (662, 462)
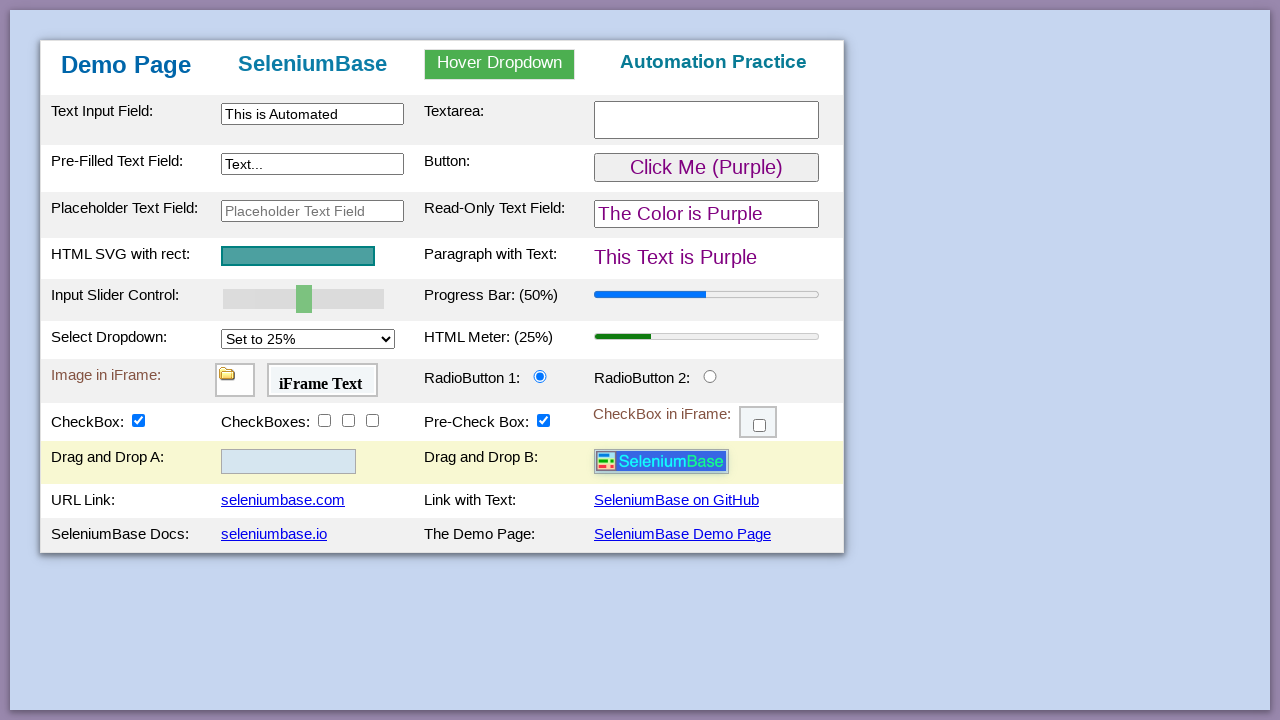

Verified logo was successfully dropped in target container
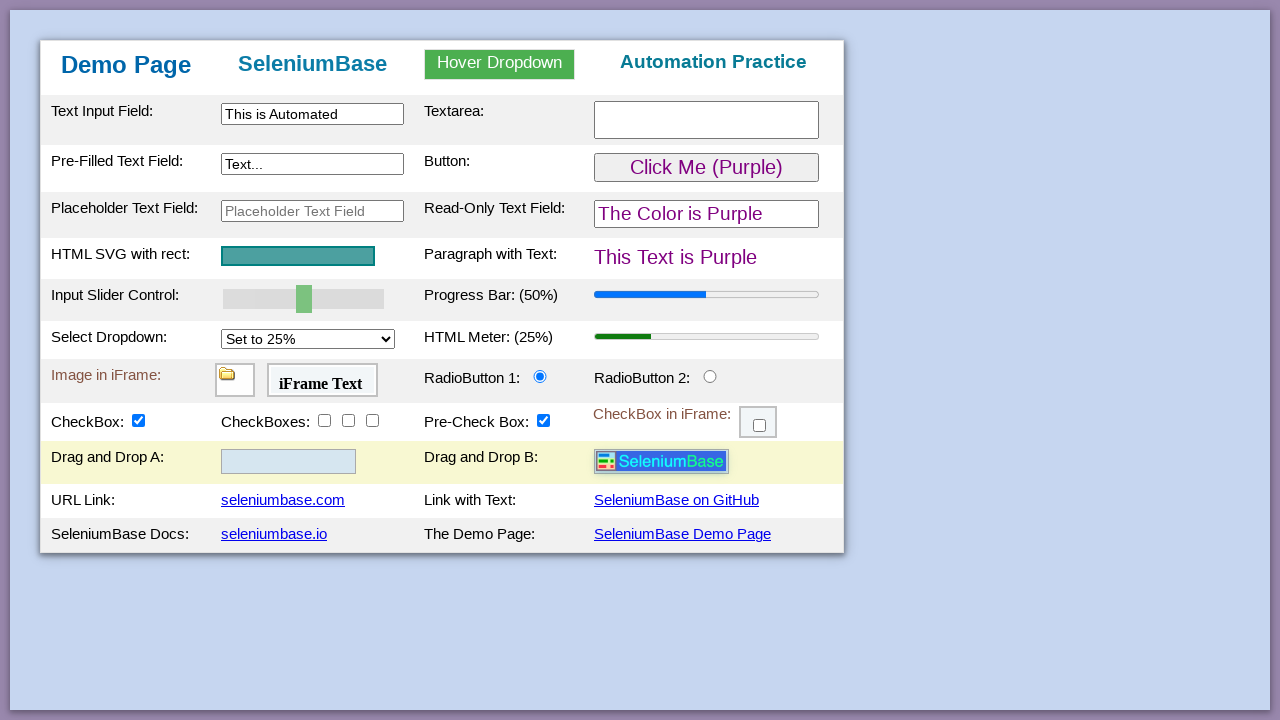

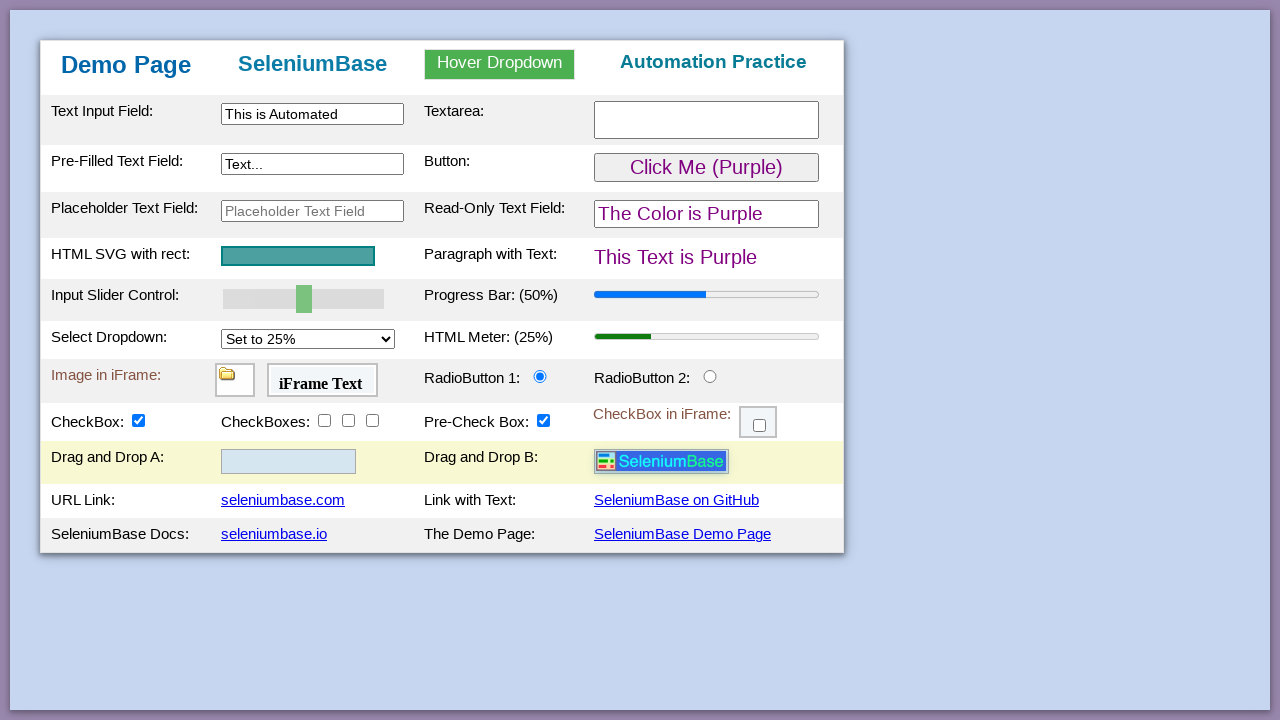